Tests double-click functionality by double-clicking a button and verifying the resulting text appears

Starting URL: https://automationfc.github.io/basic-form/index.html

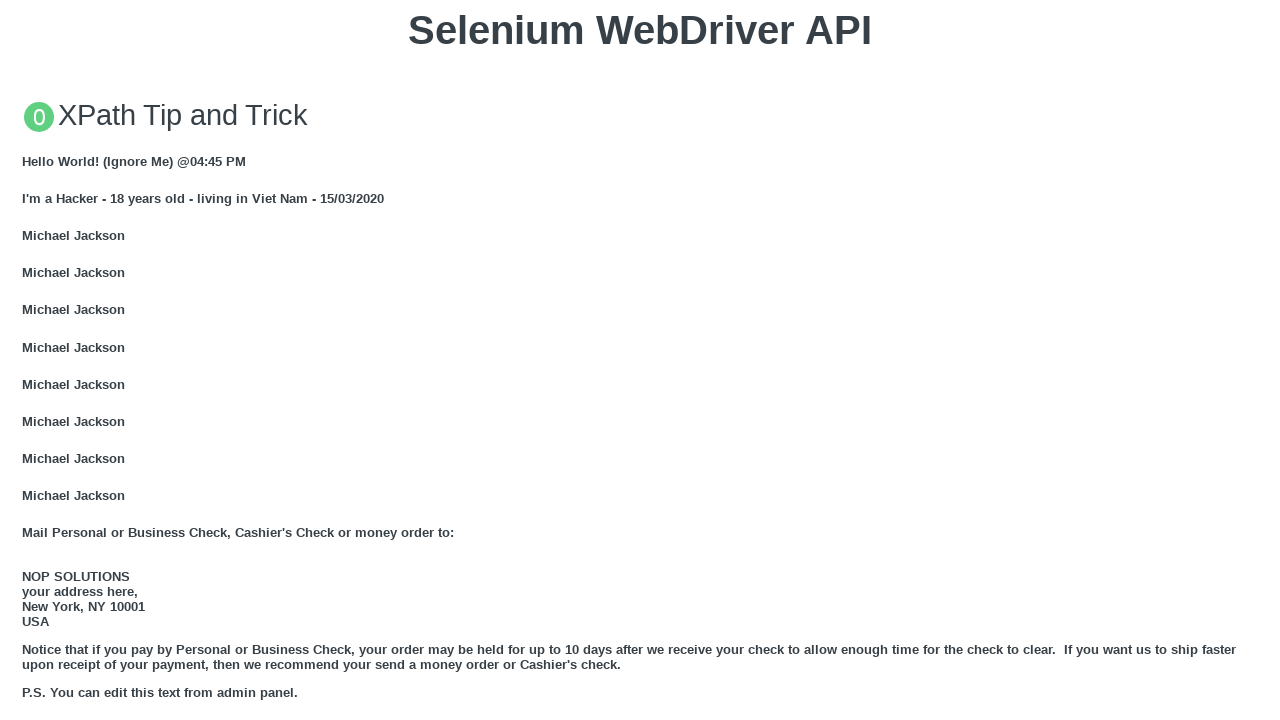

Navigated to basic form page
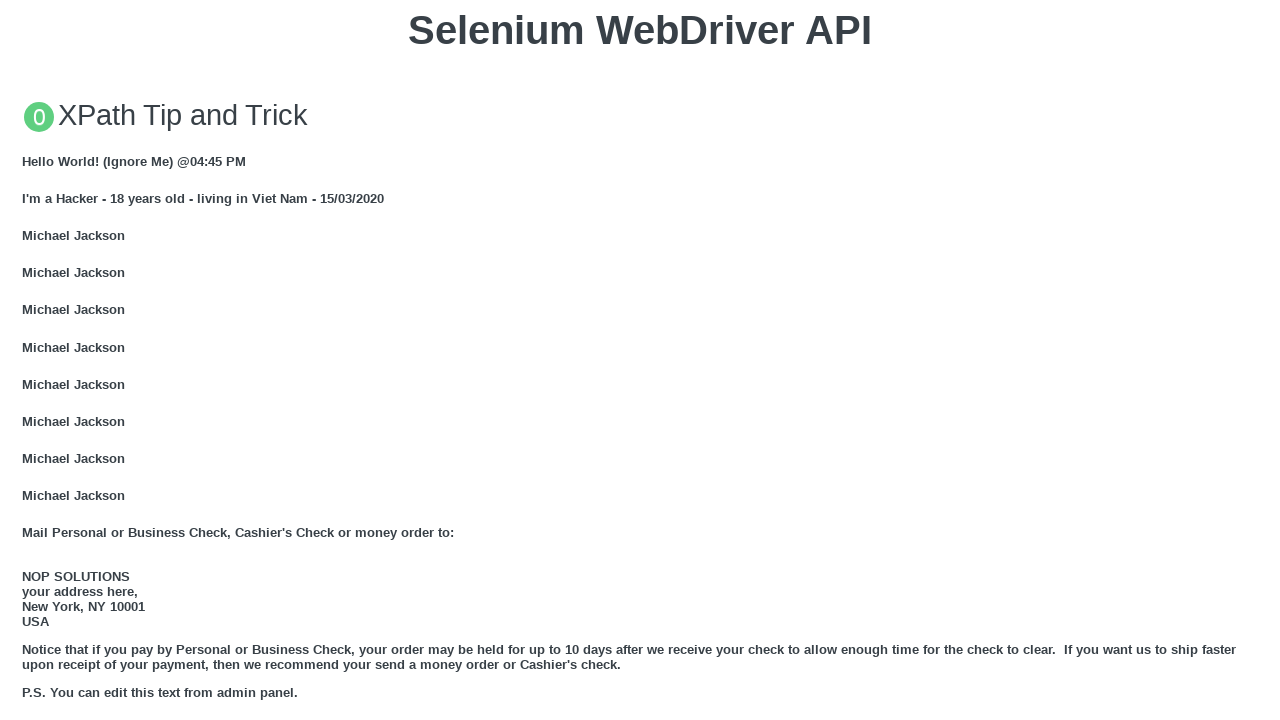

Located the double-click button
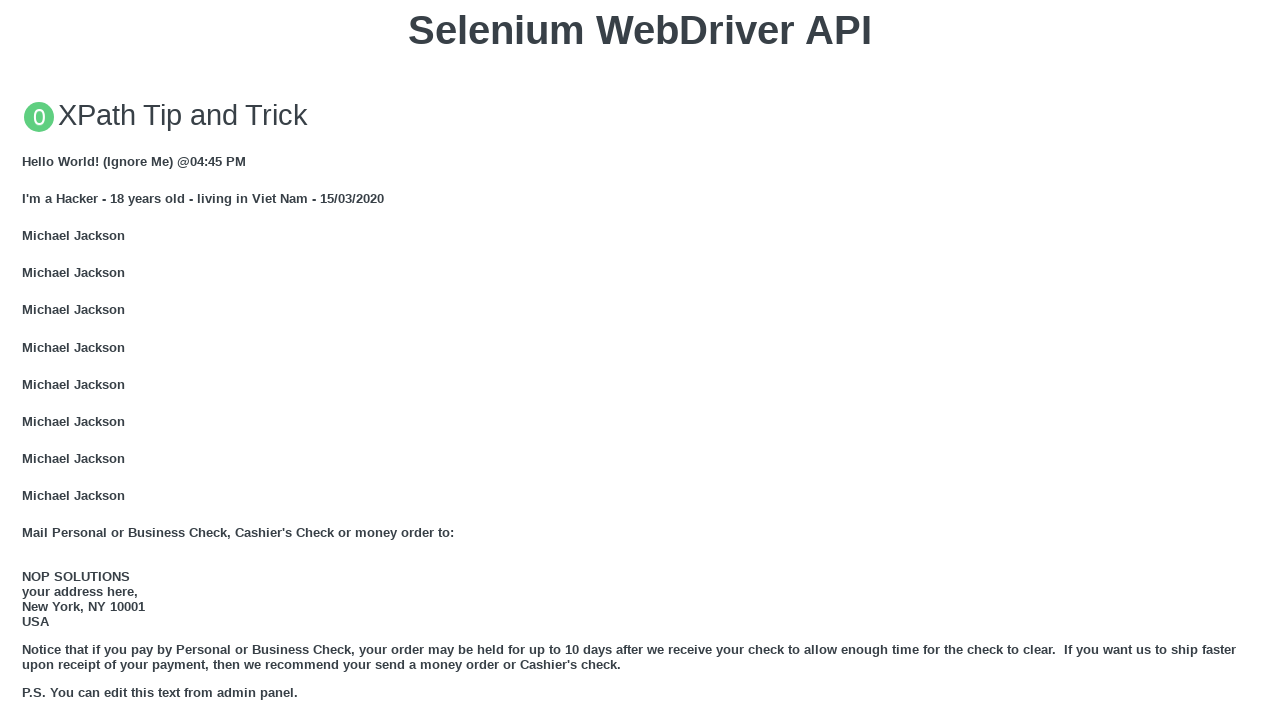

Scrolled double-click button into view
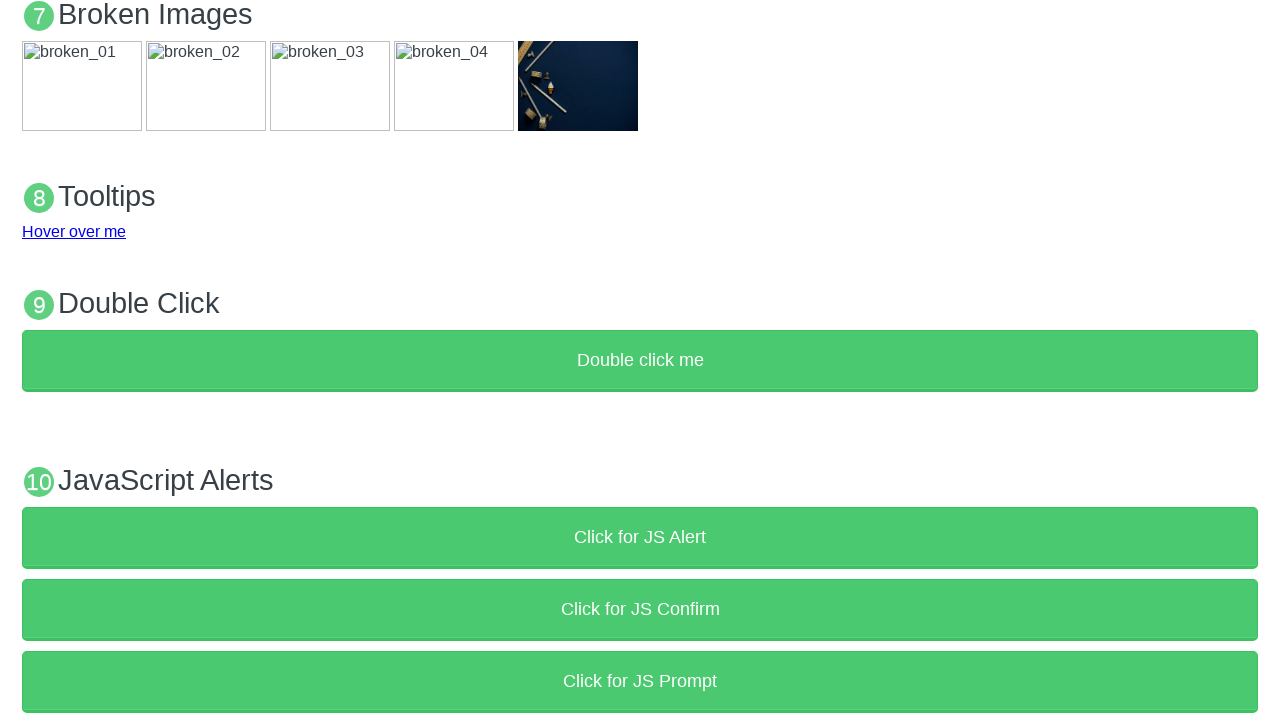

Double-clicked the button at (640, 361) on xpath=//button[text()='Double click me']
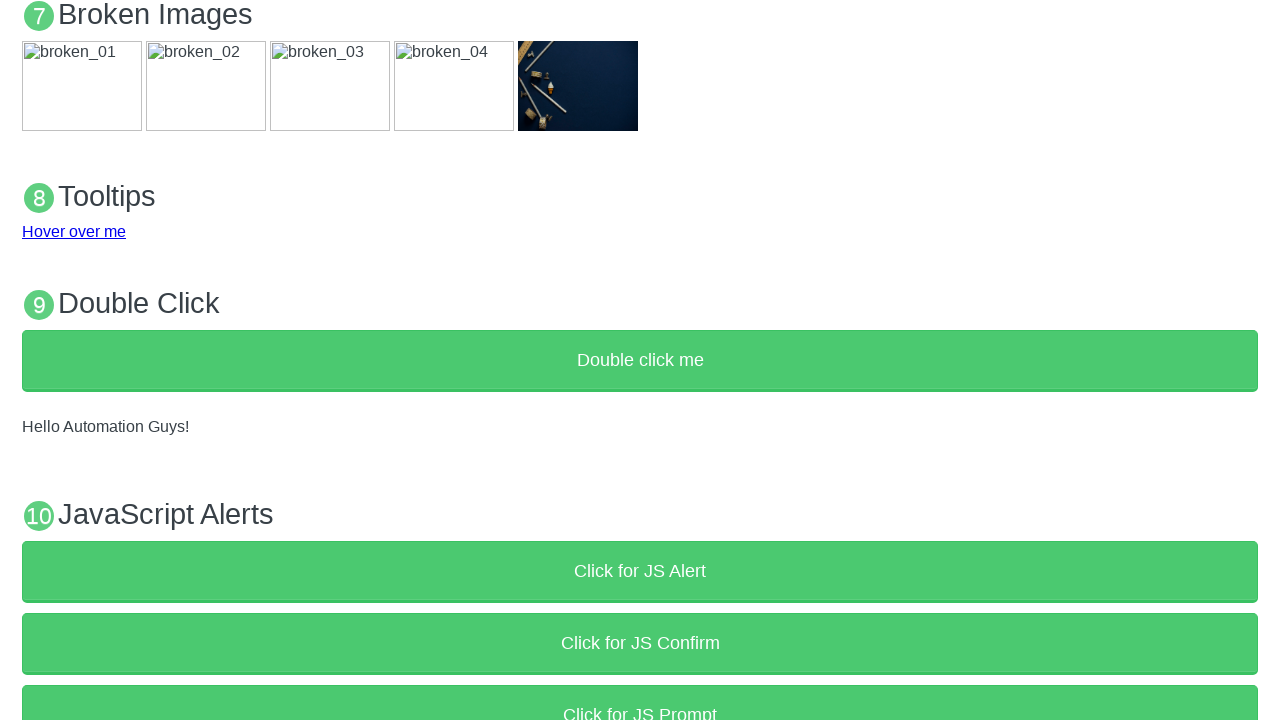

Waited for result text to appear
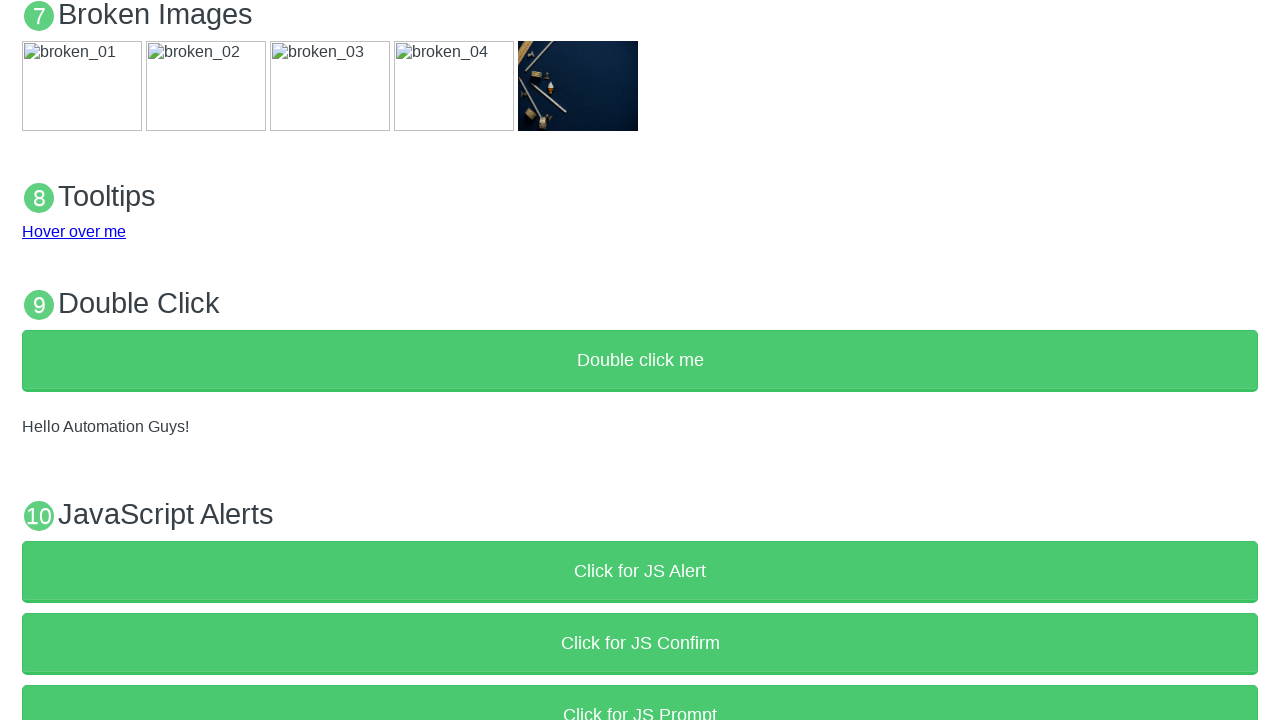

Verified result text contains 'Hello Automation Guys!'
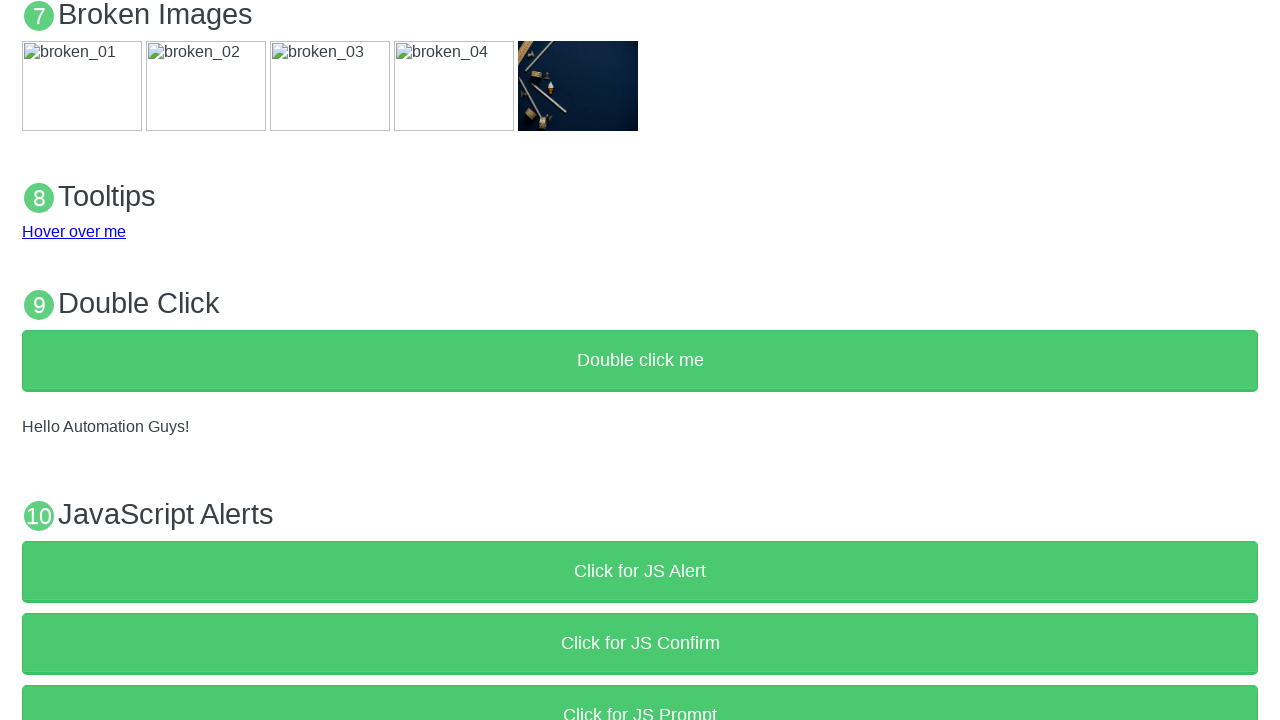

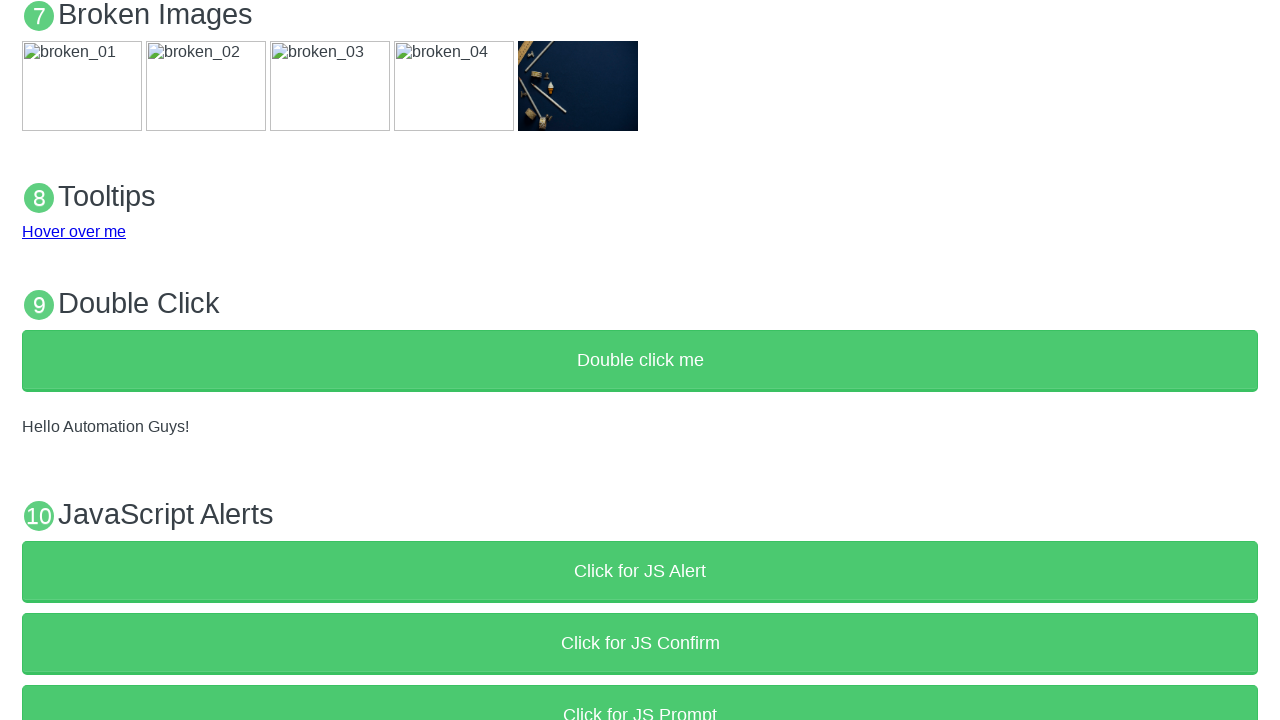